Tests dropdown functionality on a demo application by locating a dropdown element and interacting with it by selecting an option.

Starting URL: https://demoapps.qspiders.com/ui/dropdown?sublist=0

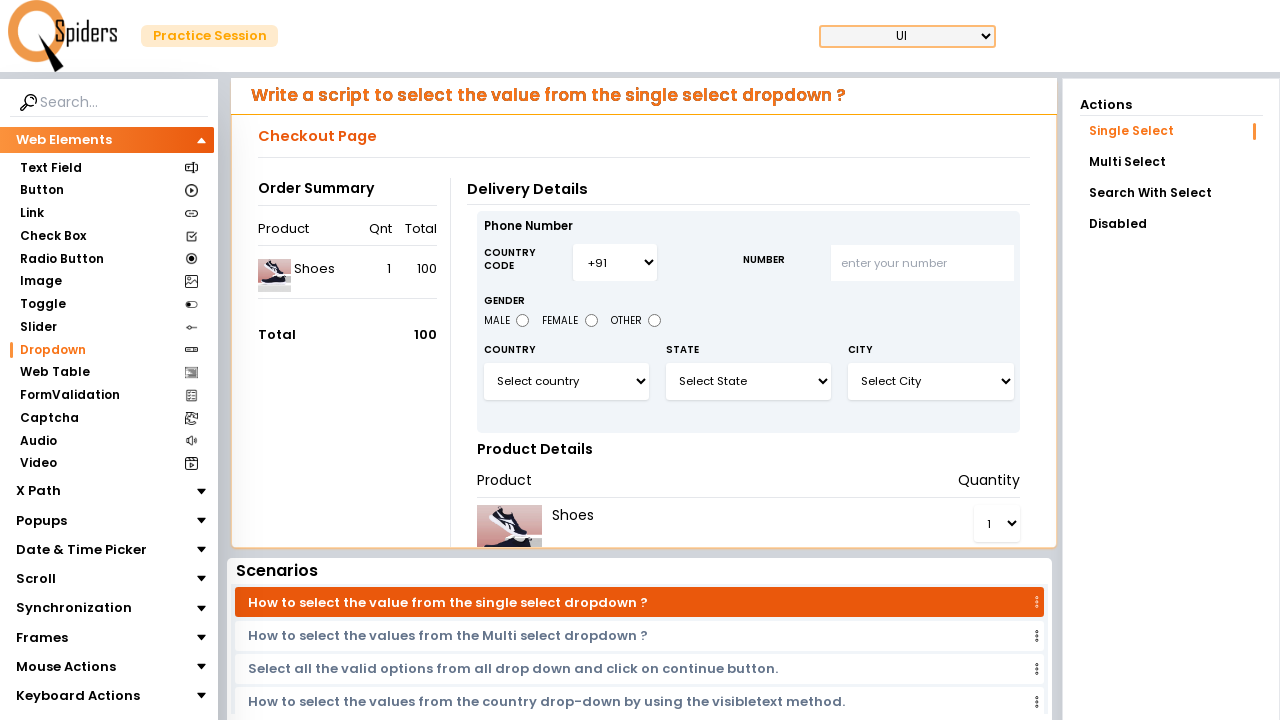

Waited for dropdown element #select3 to be present
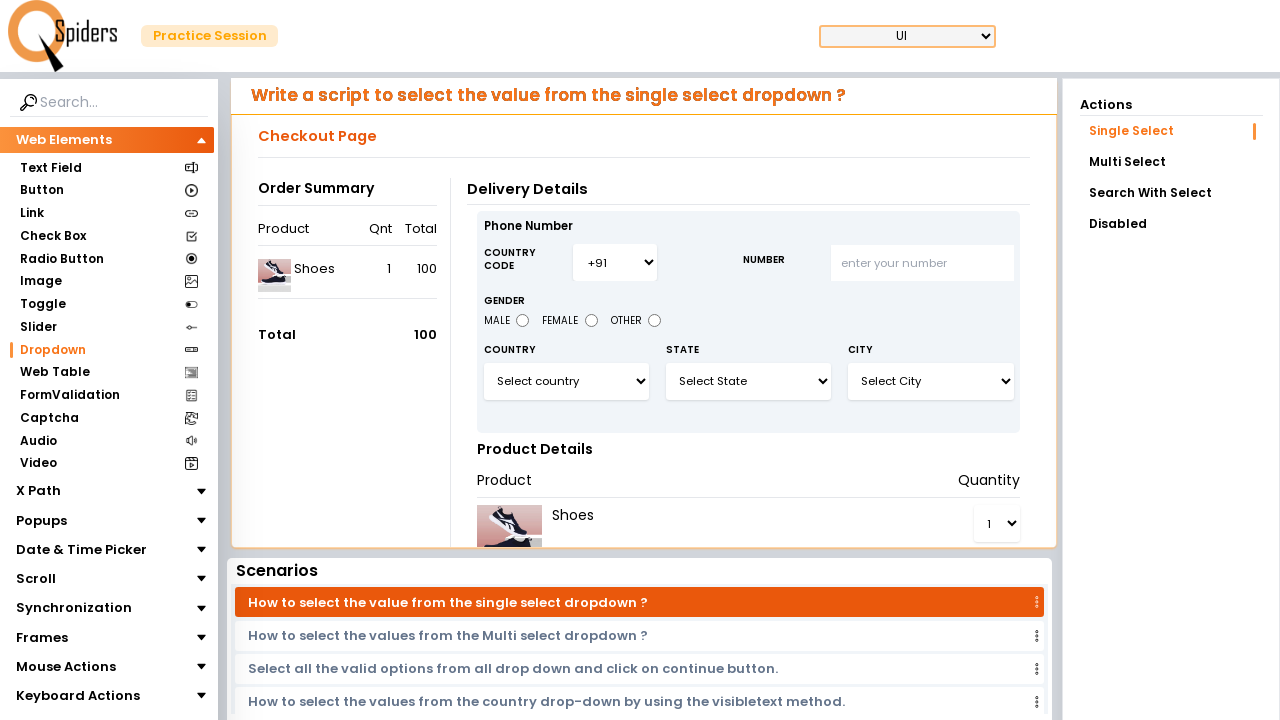

Selected option at index 1 from dropdown #select3 on #select3
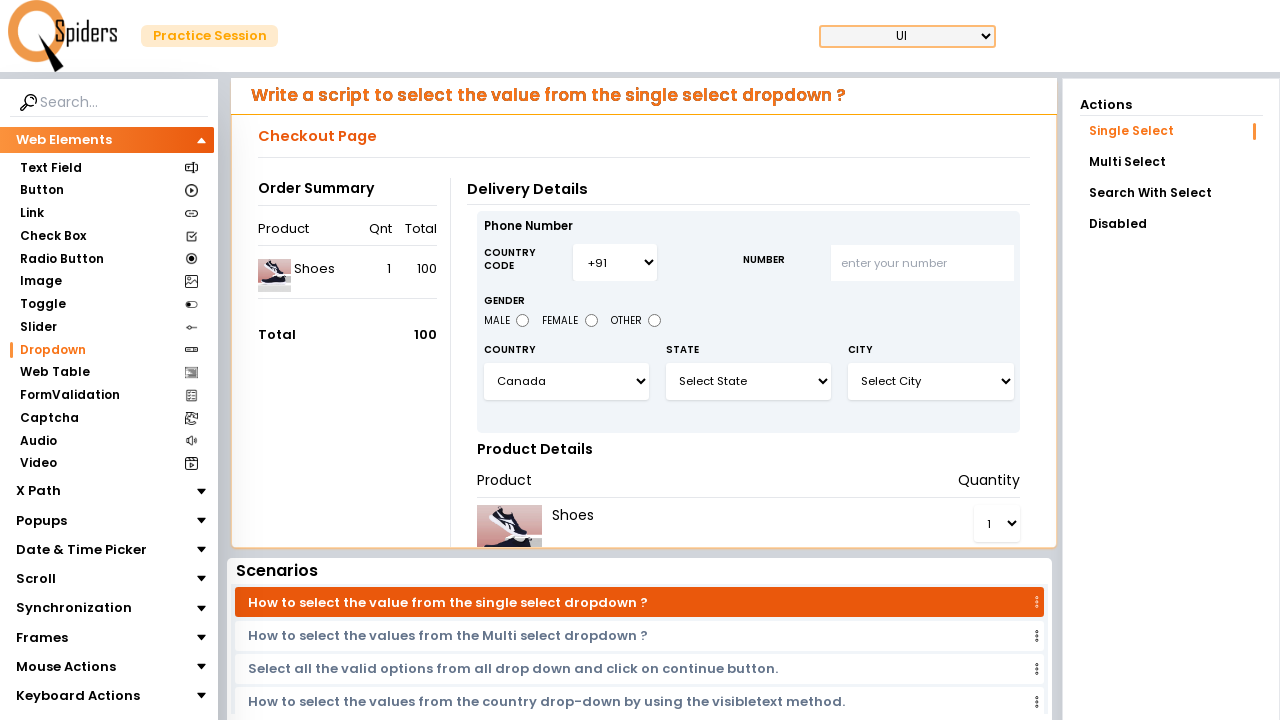

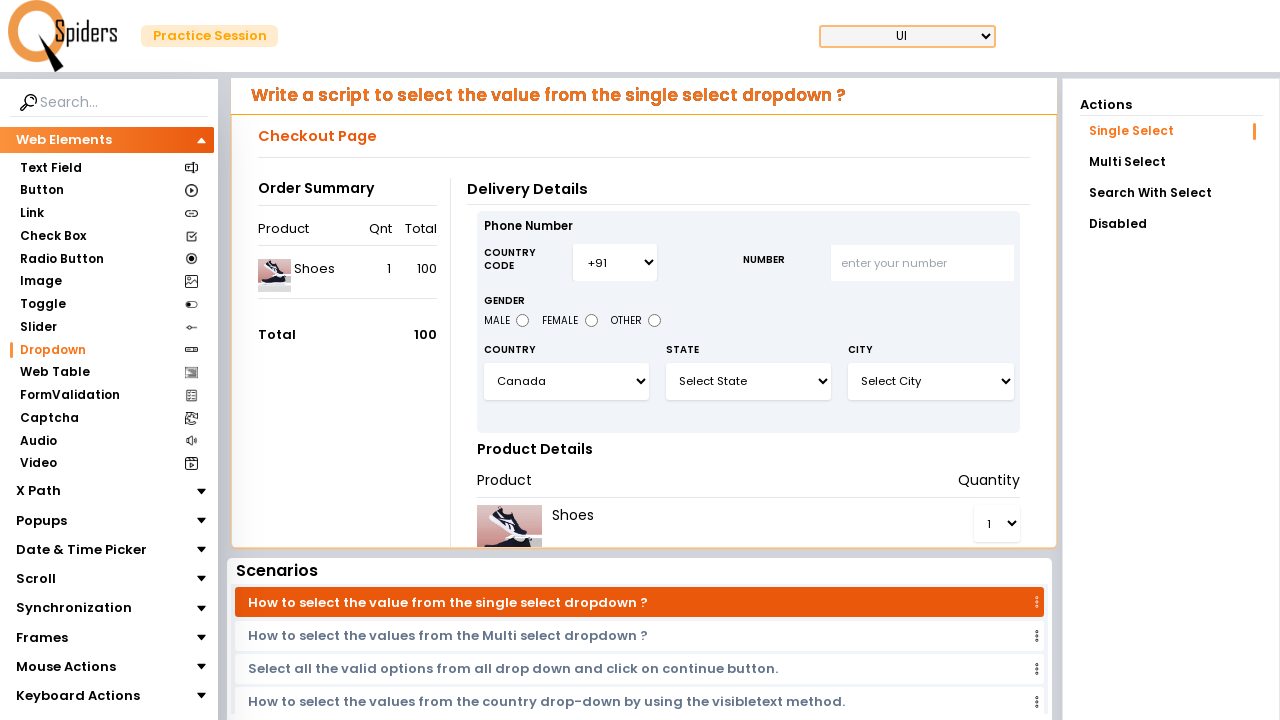